Tests frame handling by switching between multiple frames and nested iframes, filling text inputs in each frame

Starting URL: https://ui.vision/demo/webtest/frames/

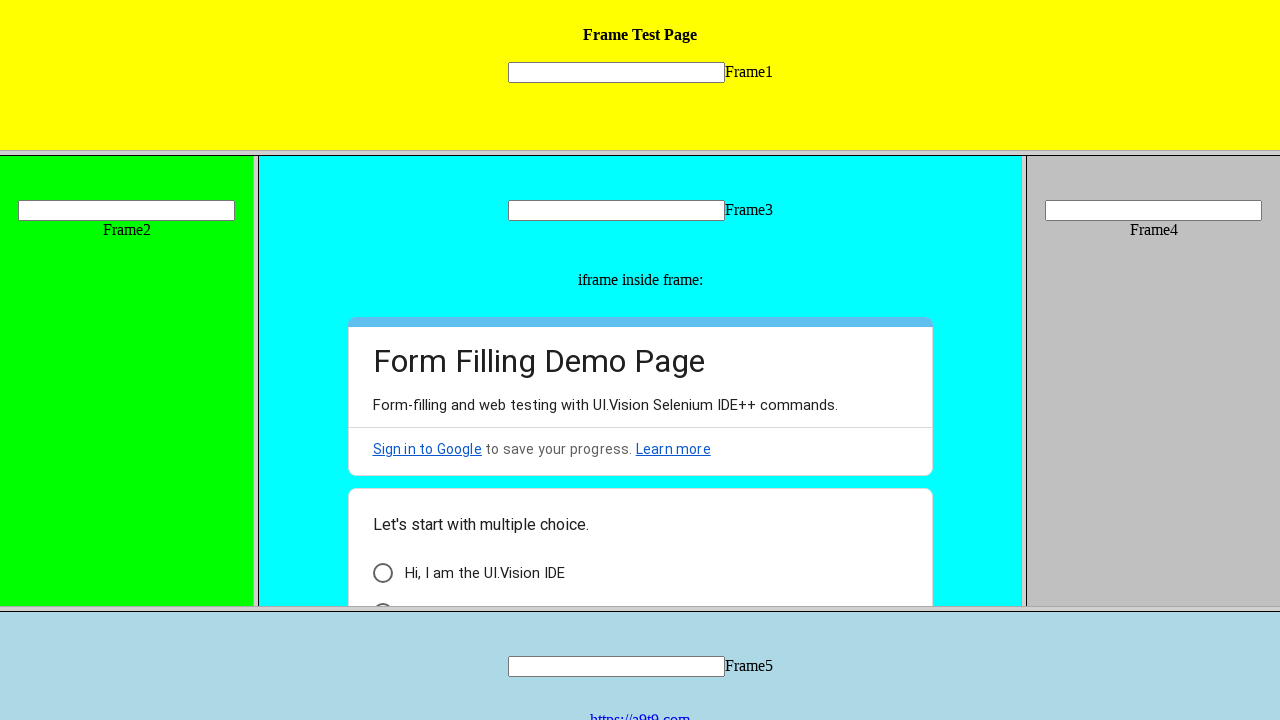

Located frame 1 by src attribute
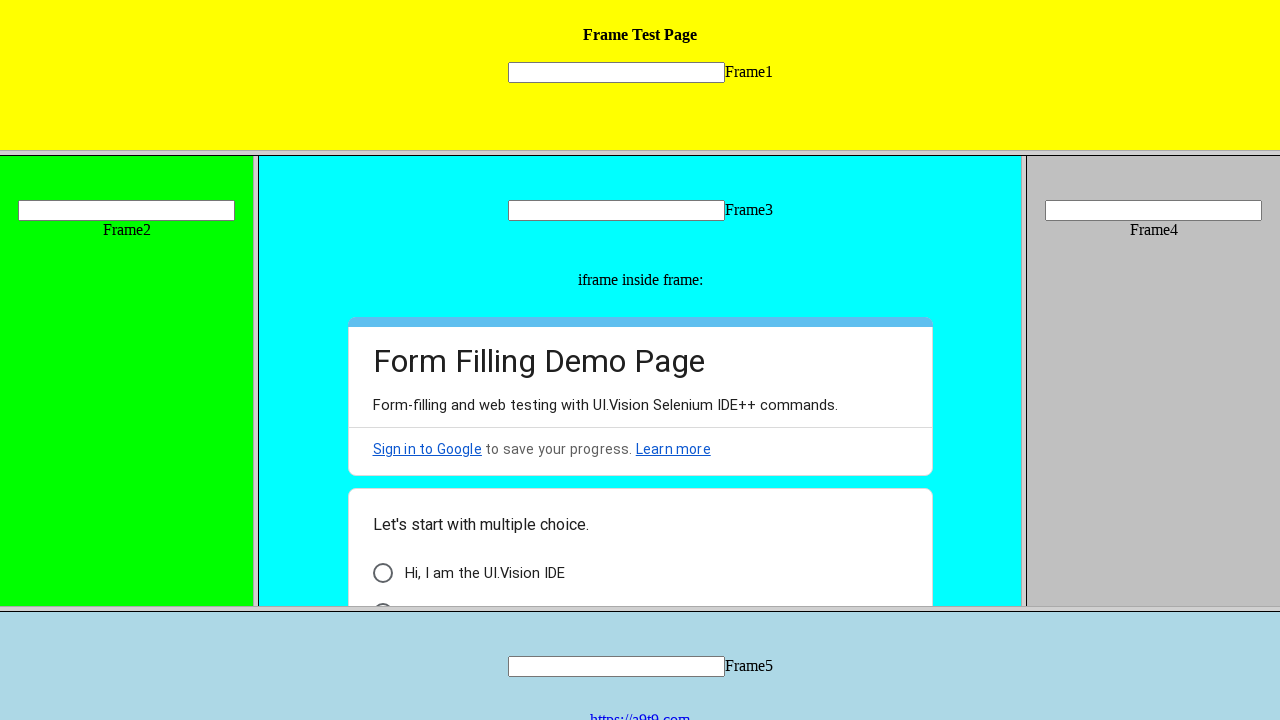

Filled text input in frame 1 with 'Test' on frame[src='frame_1.html'] >> internal:control=enter-frame >> input[name='mytext1
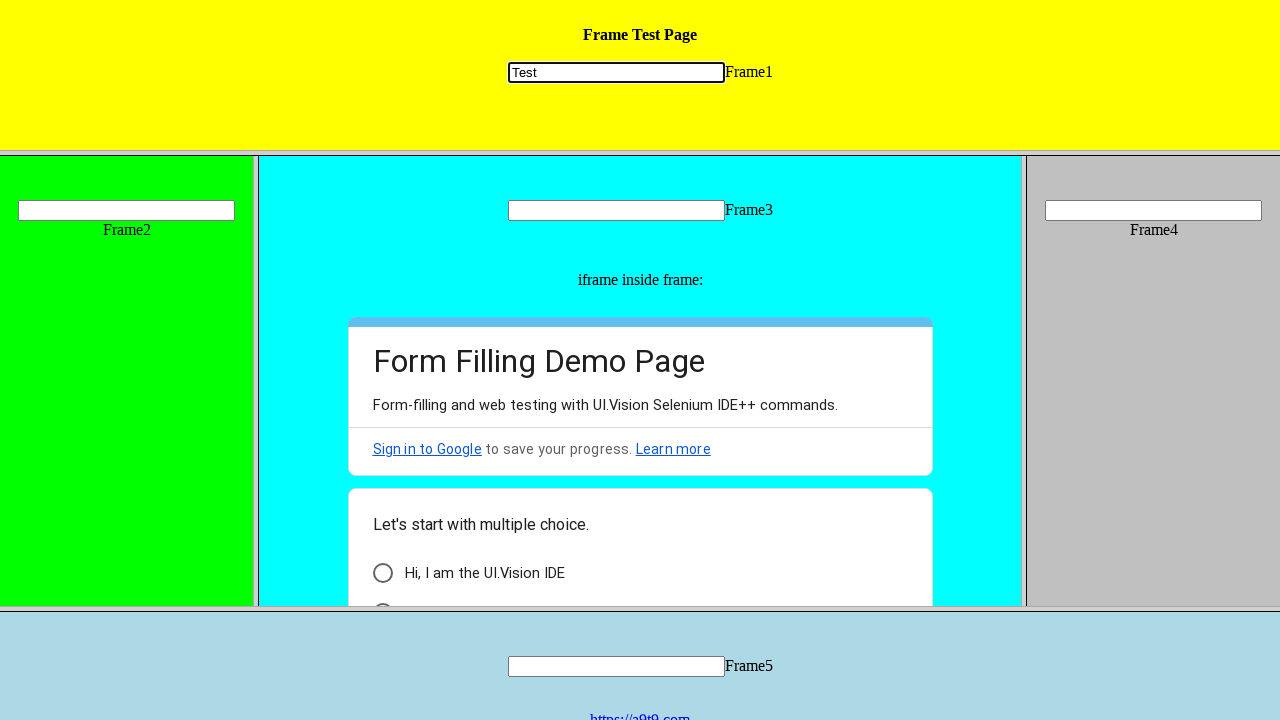

Located frame 2 by index
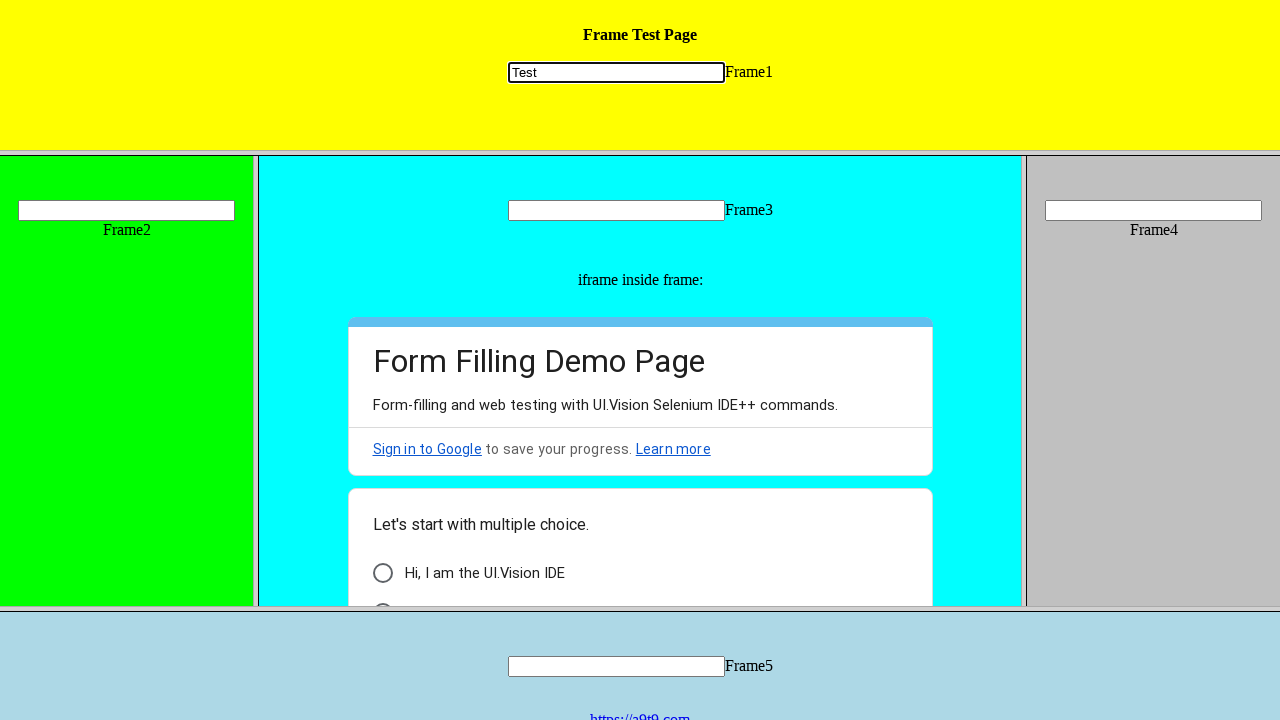

Filled text input in frame 2 with 'Test' on frame >> nth=1 >> internal:control=enter-frame >> input[name='mytext2']
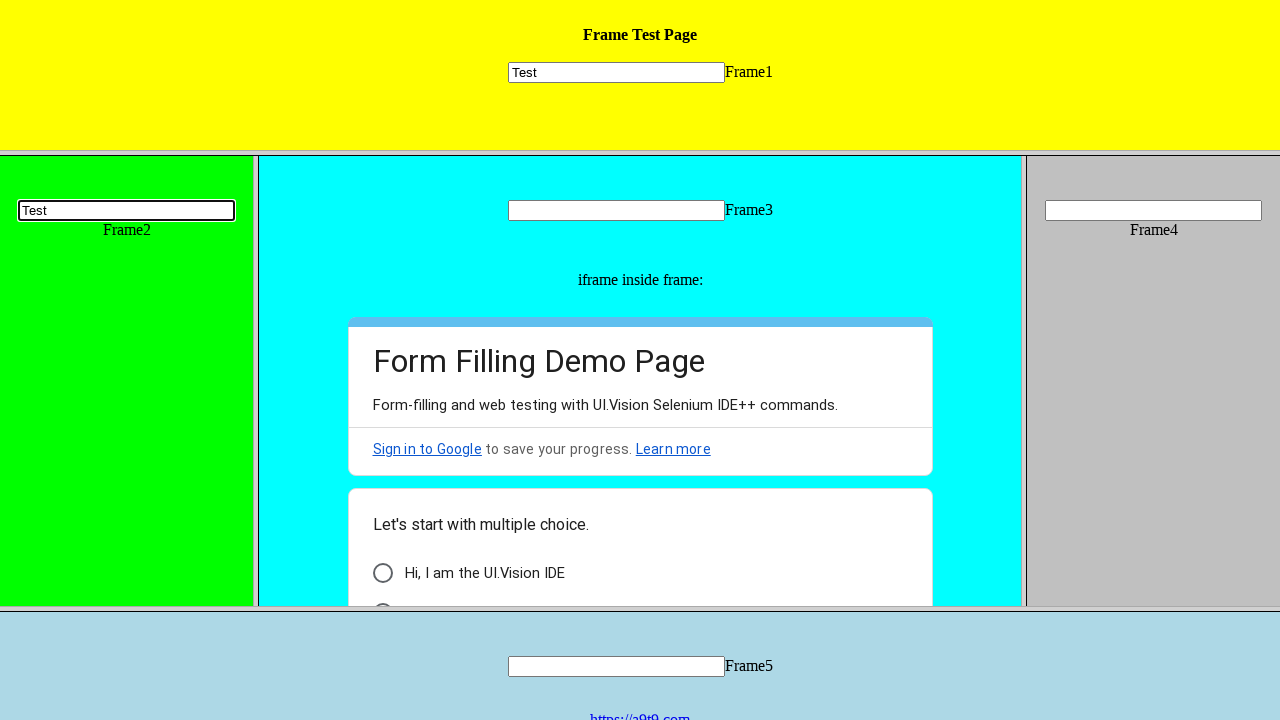

Located frame 3 by index
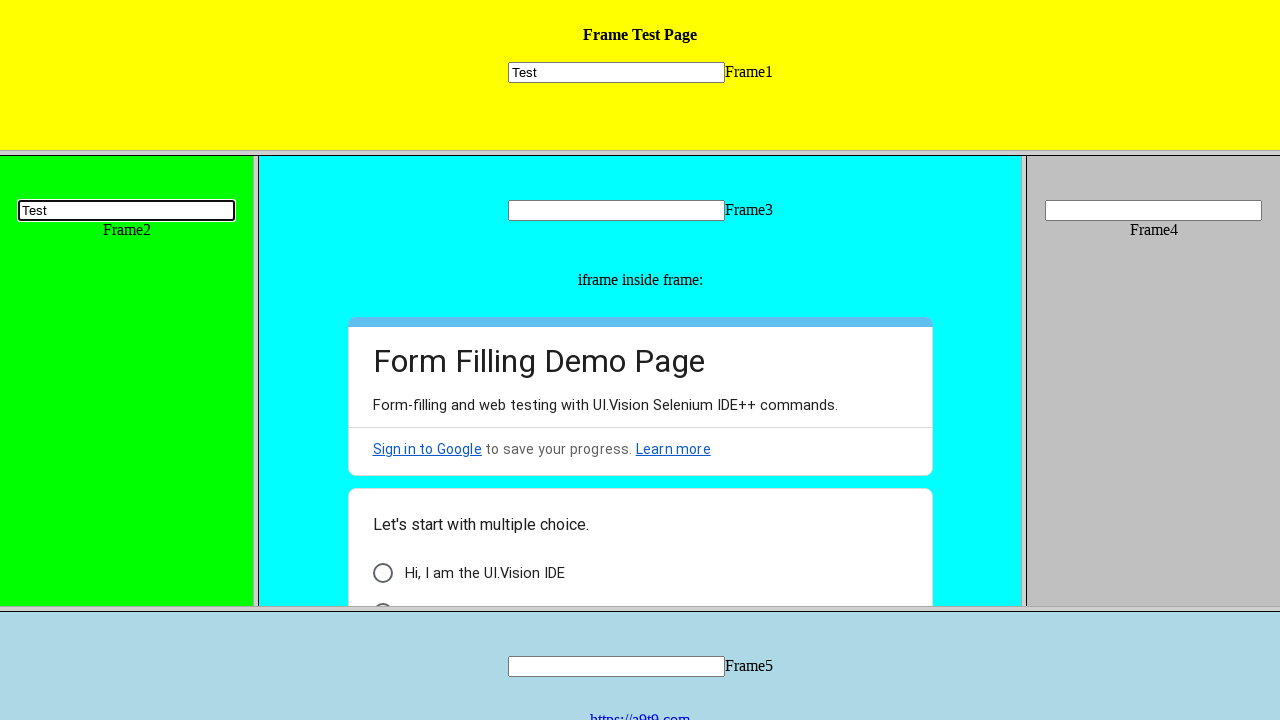

Filled text input in frame 3 with 'Test' on frame >> nth=2 >> internal:control=enter-frame >> input[name='mytext3']
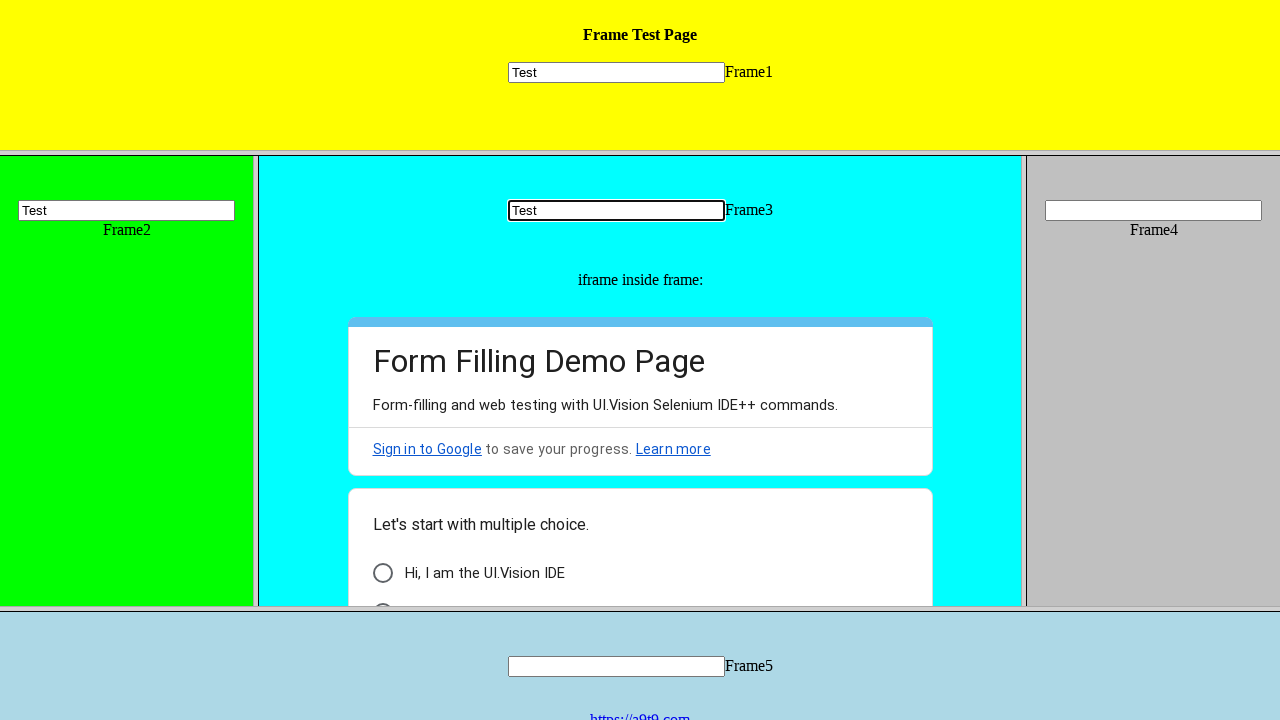

Located nested iframe within frame 3
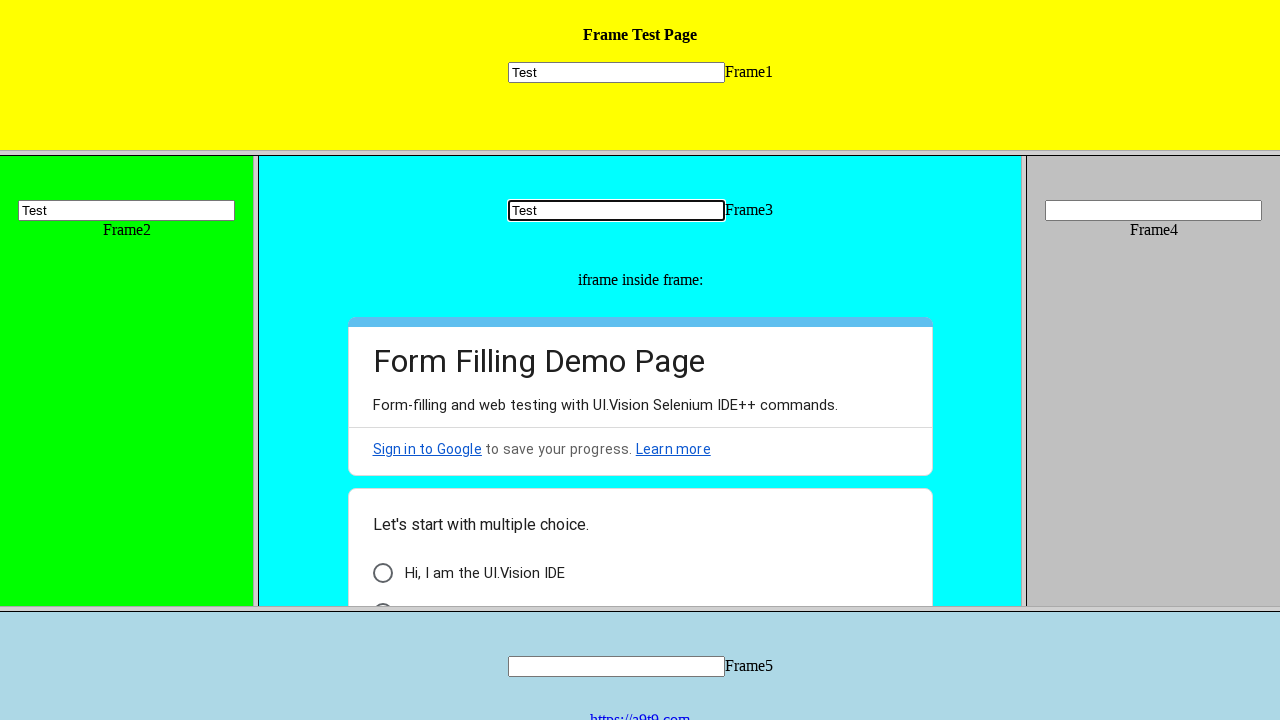

Clicked checkbox in nested iframe at (382, 573) on frame >> nth=2 >> internal:control=enter-frame >> iframe >> internal:control=ent
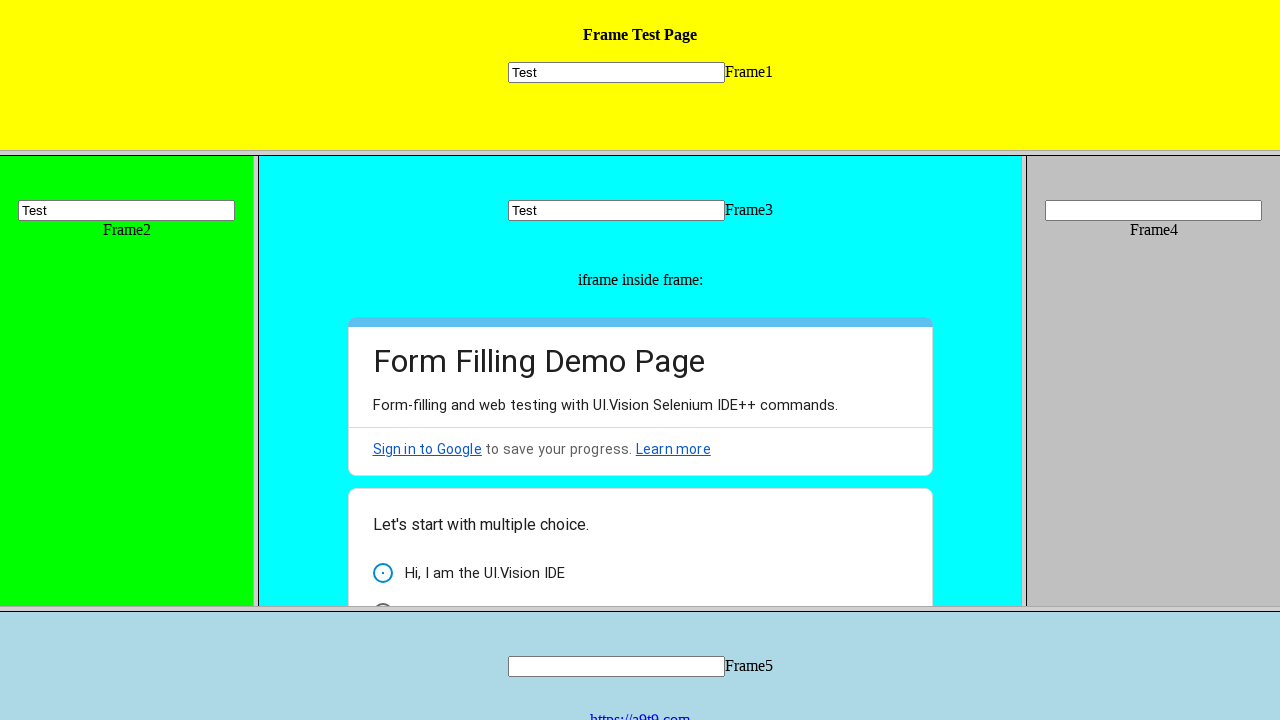

Located frame 4 by index
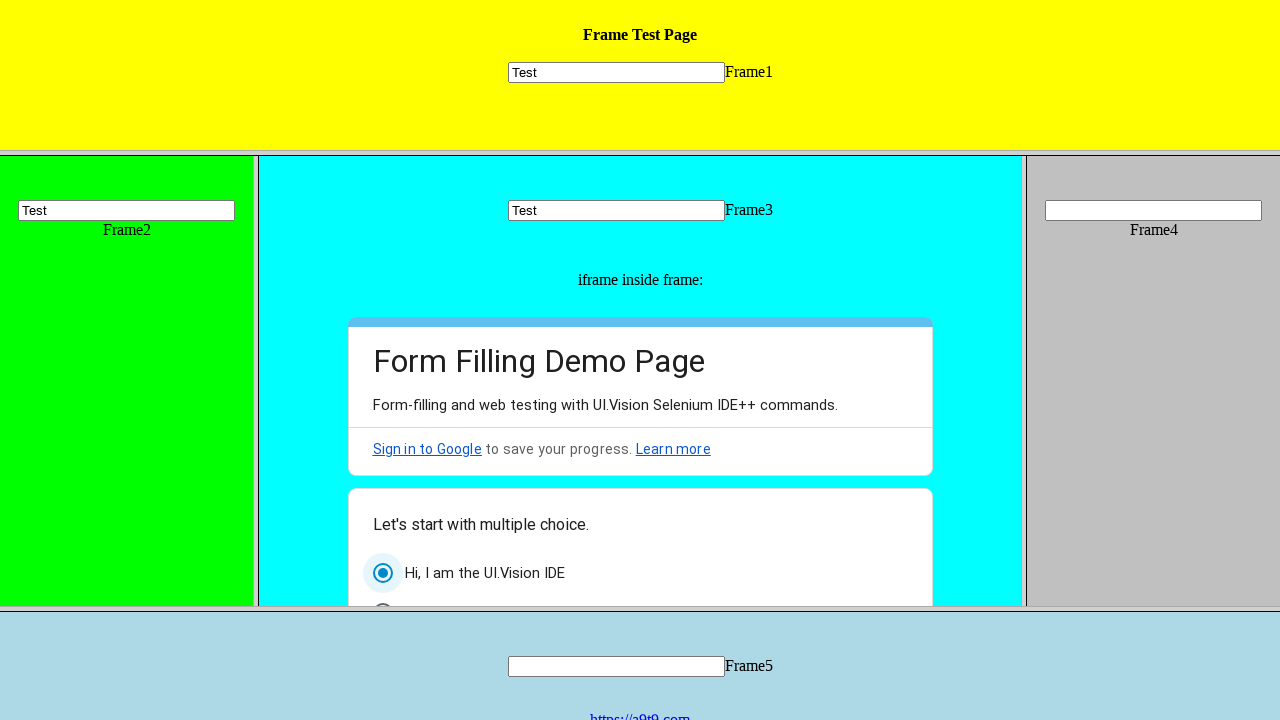

Filled text input in frame 4 with 'Test' on frame >> nth=3 >> internal:control=enter-frame >> input[name='mytext4']
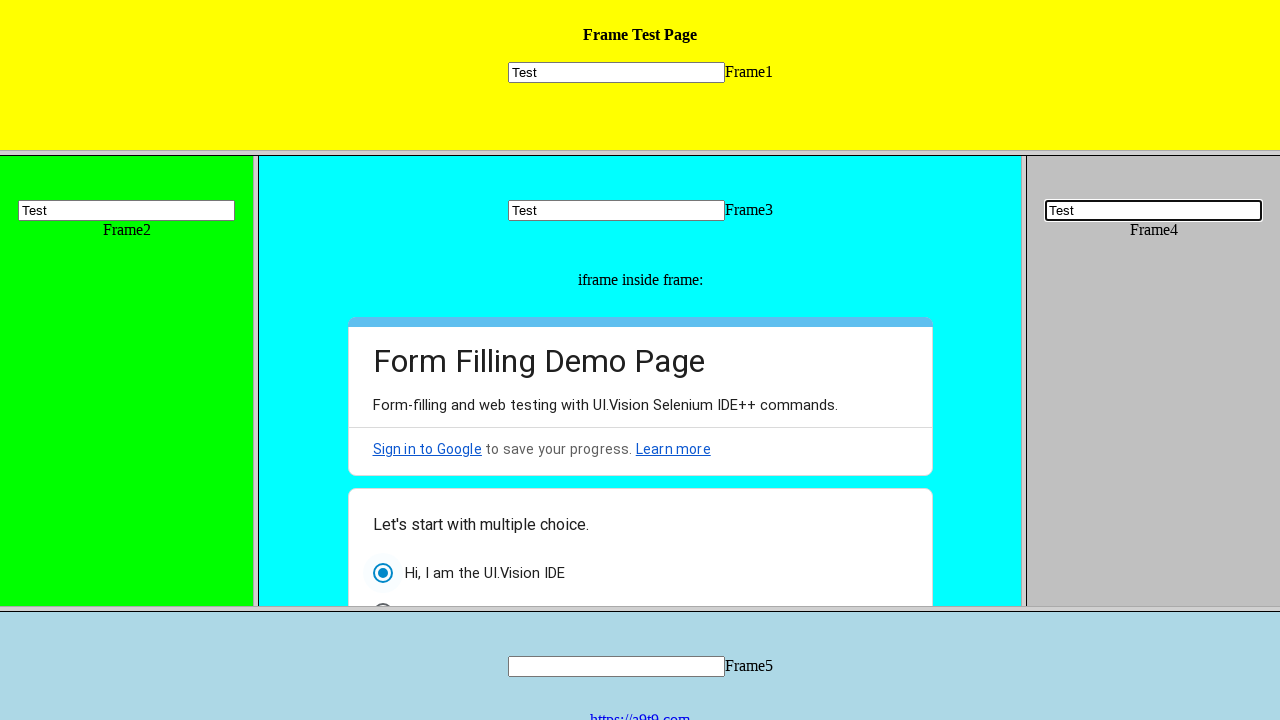

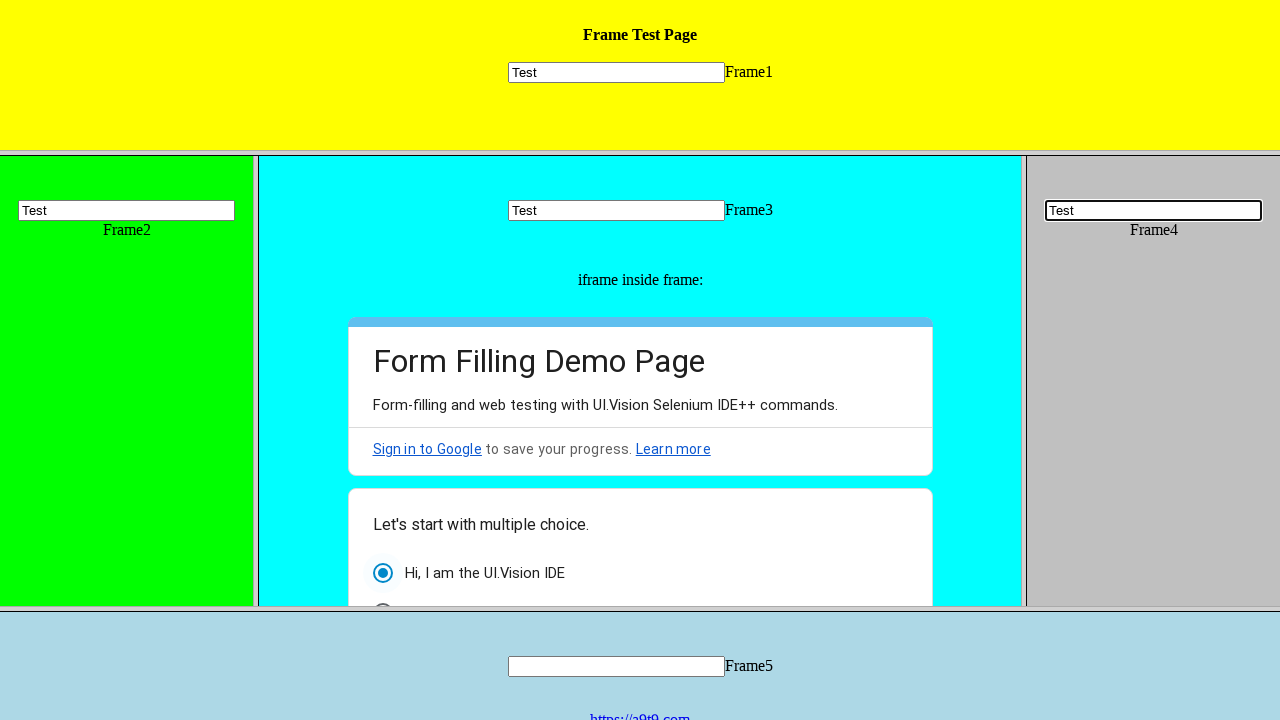